Enables a disabled textbox by clicking an element, then fills in a name and submits

Starting URL: https://selectorshub.com/xpath-practice-page/

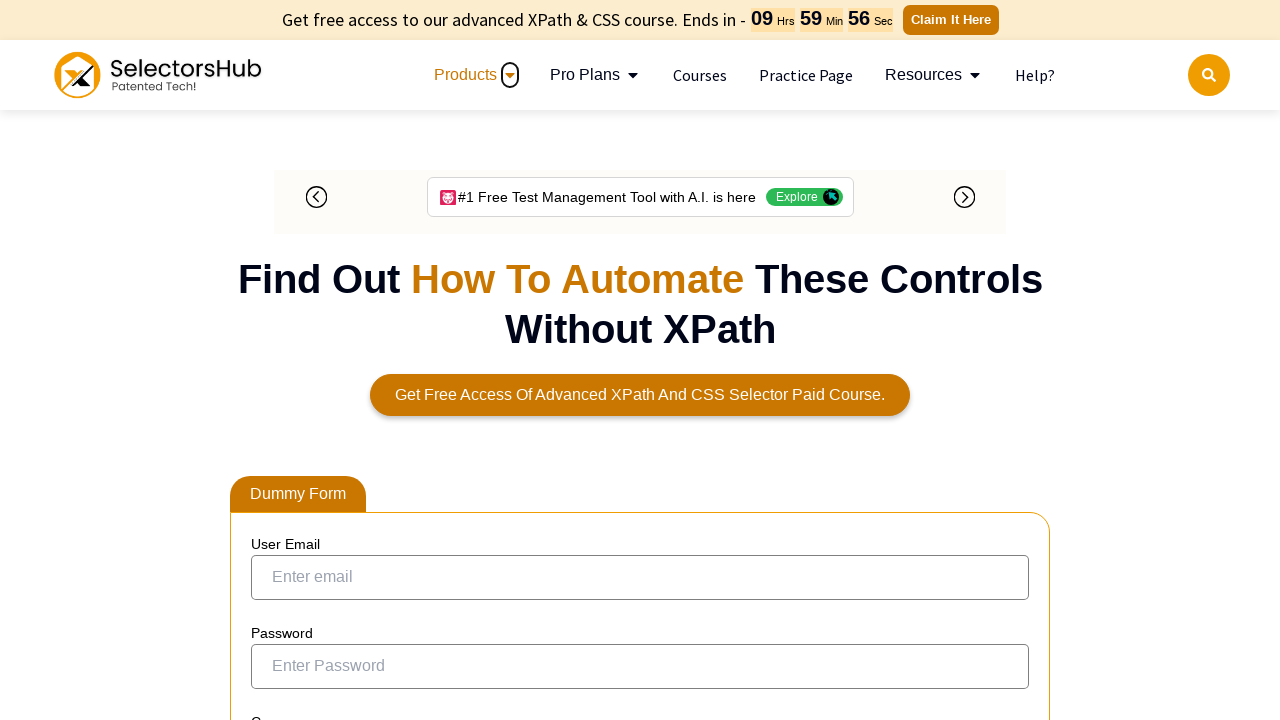

Clicked element to enable the textbox at (446, 361) on label >> internal:has-text="Can you enter name here through automation"i >> inte
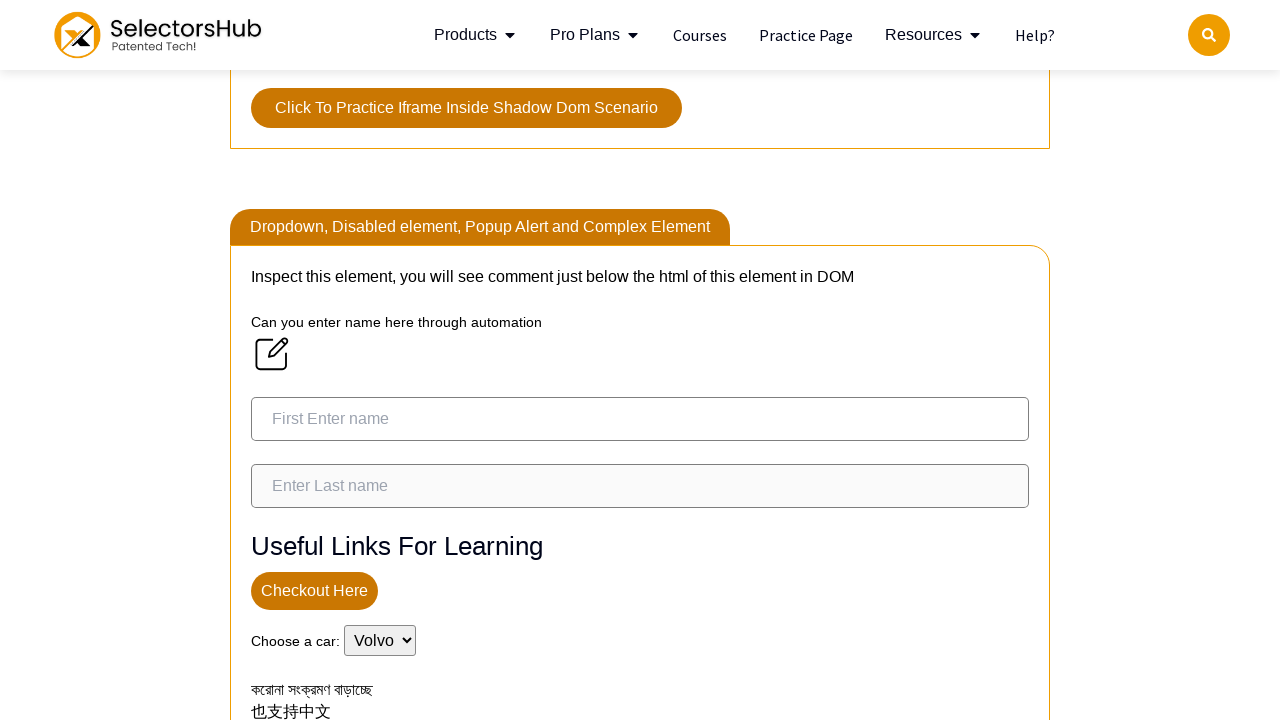

Filled name field with 'john doe' on internal:attr=[placeholder="First Enter name"i]
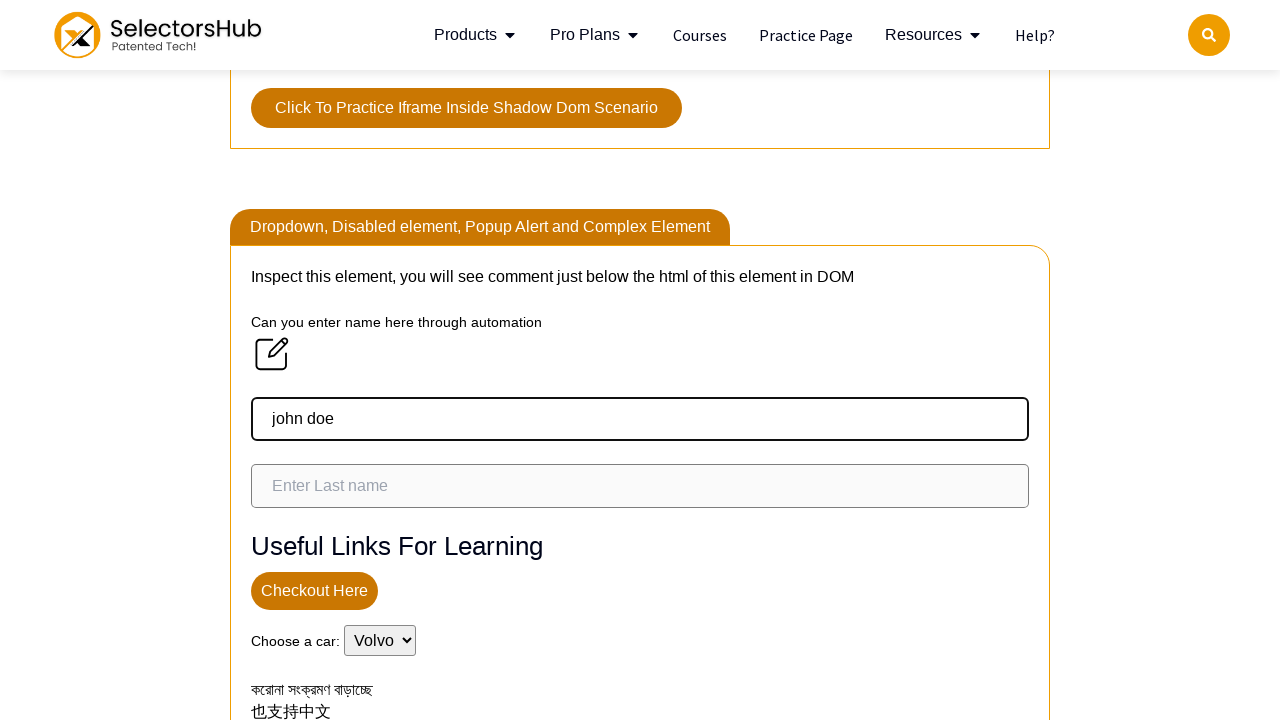

Pressed Enter to submit the form on internal:attr=[placeholder="First Enter name"i]
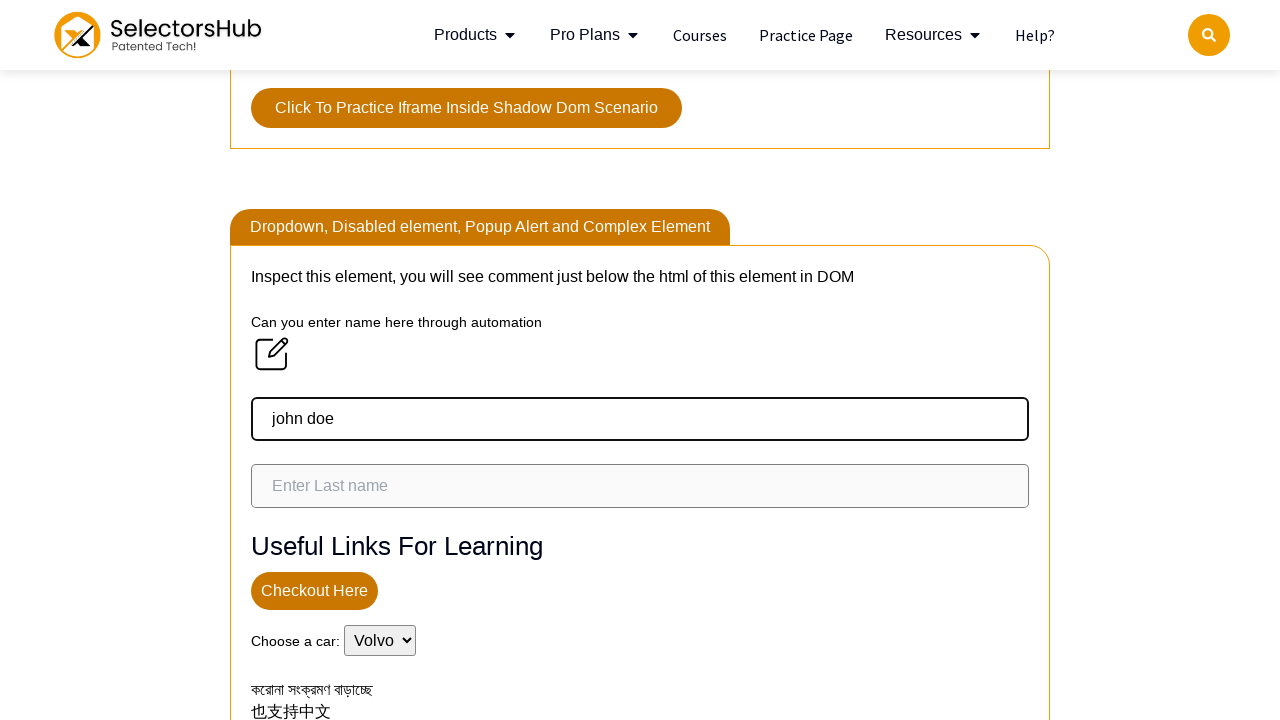

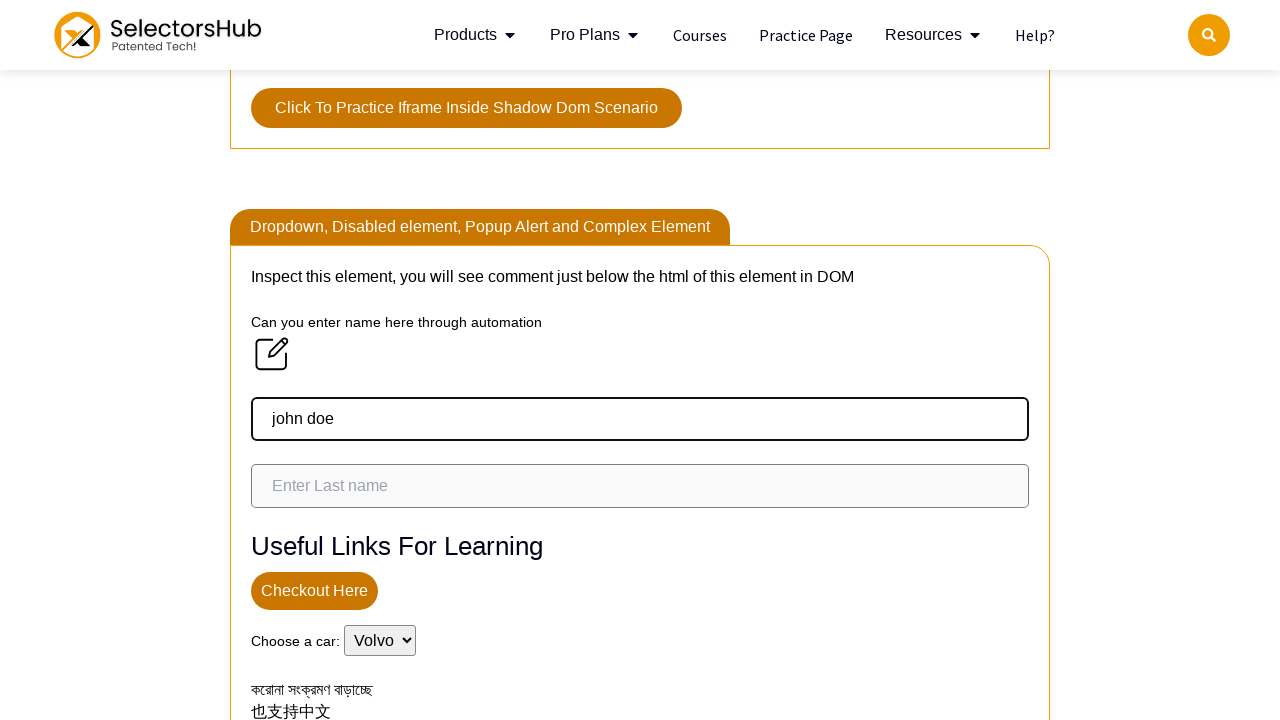